Tests accepting a JavaScript alert by clicking the first alert button, verifying the alert text, and accepting it

Starting URL: https://testcenter.techproeducation.com/index.php?page=javascript-alerts

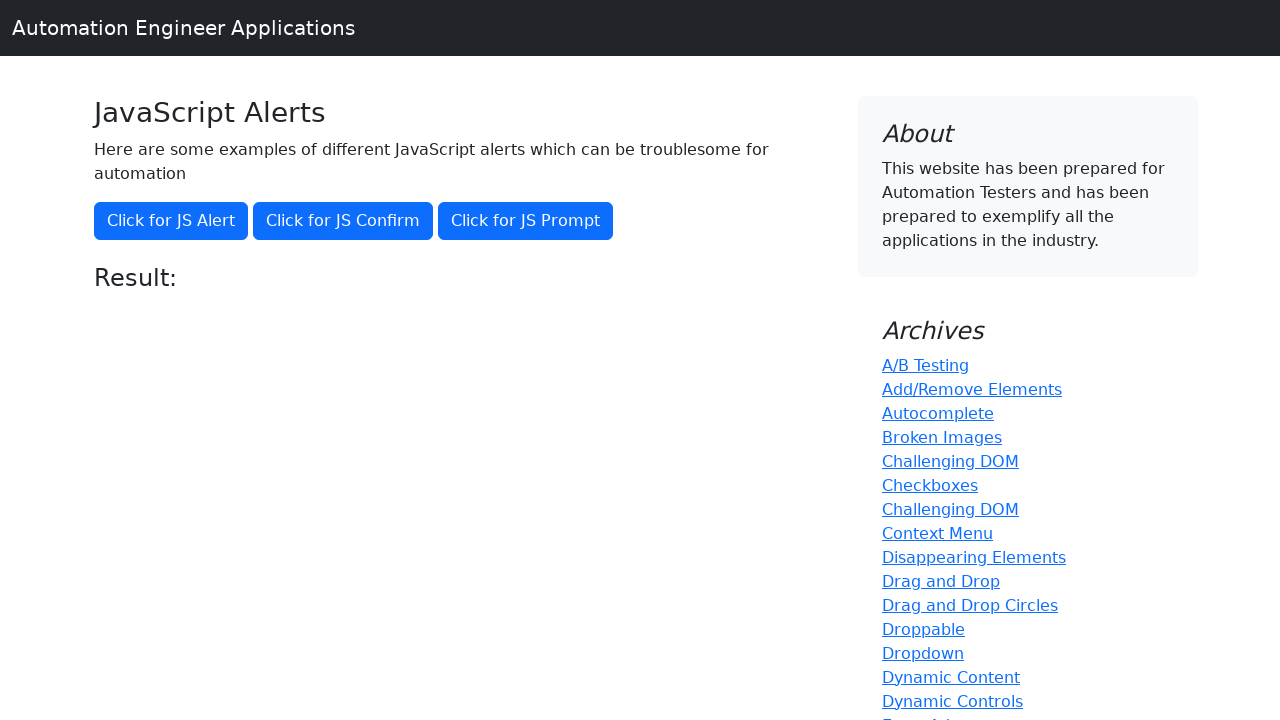

Clicked the first alert button at (171, 221) on button[onclick='jsAlert()']
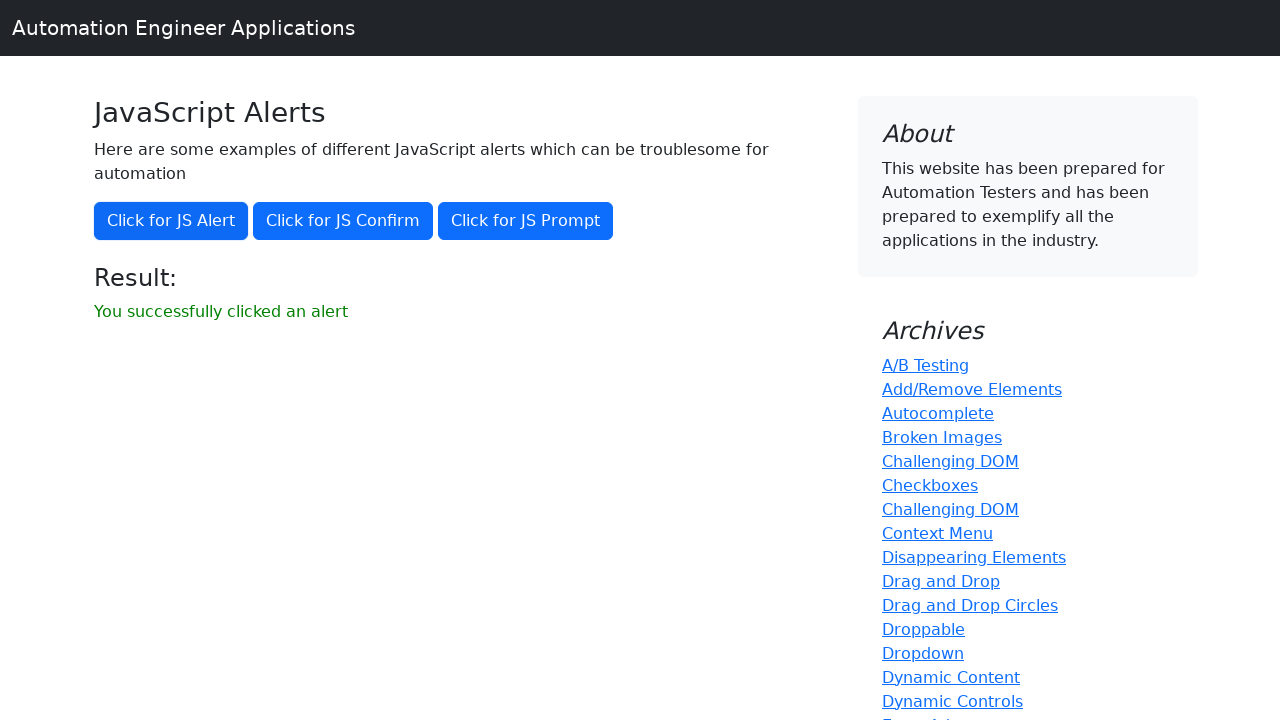

Set up dialog handler to accept alerts
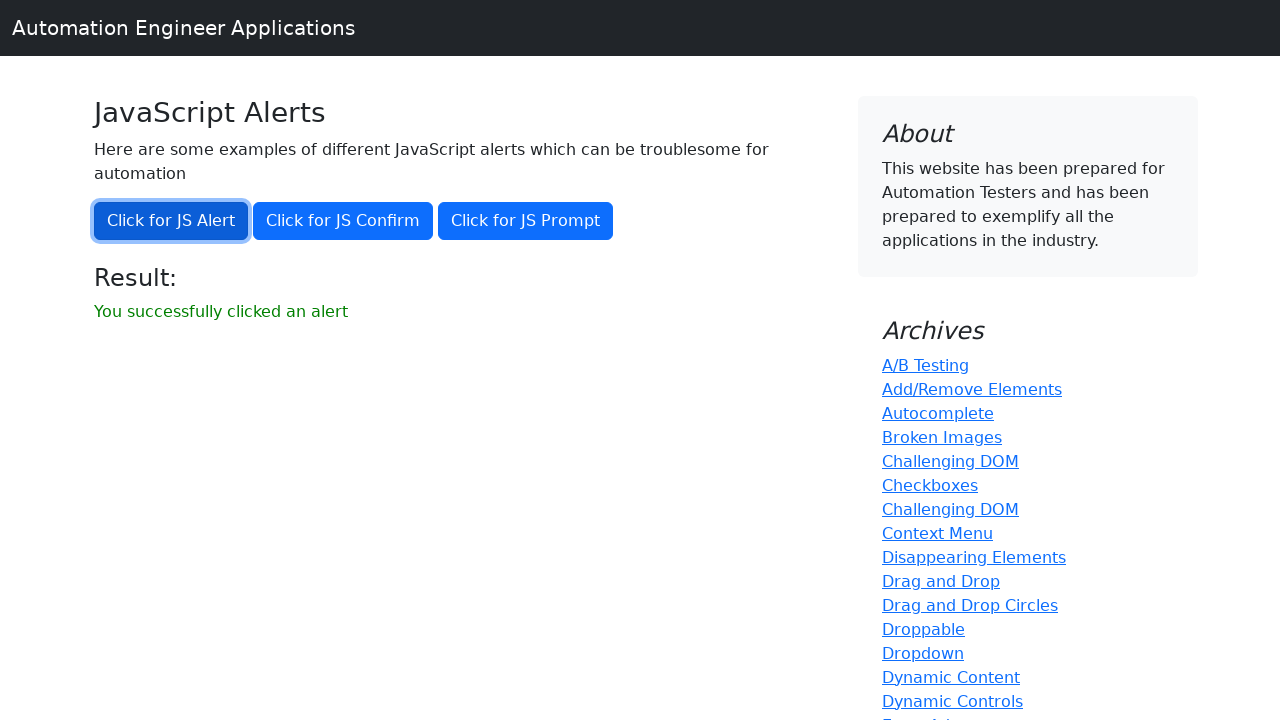

Verified success message 'You successfully clicked an alert' appeared
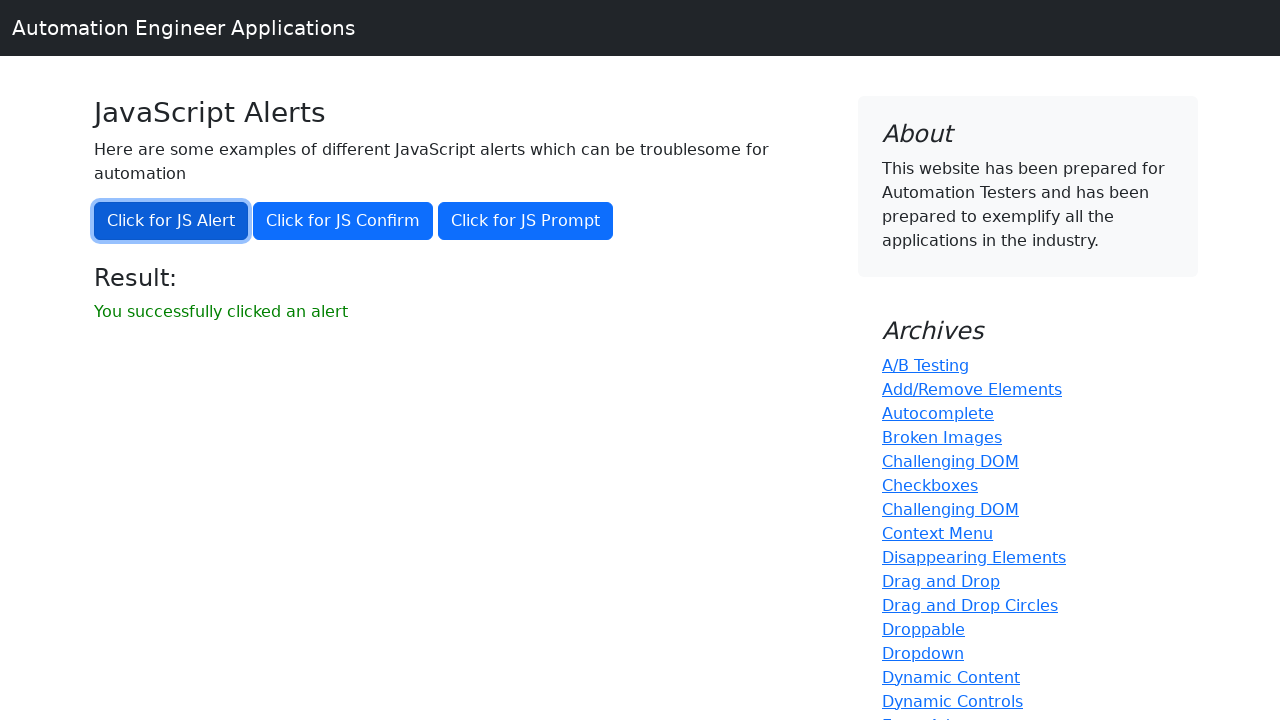

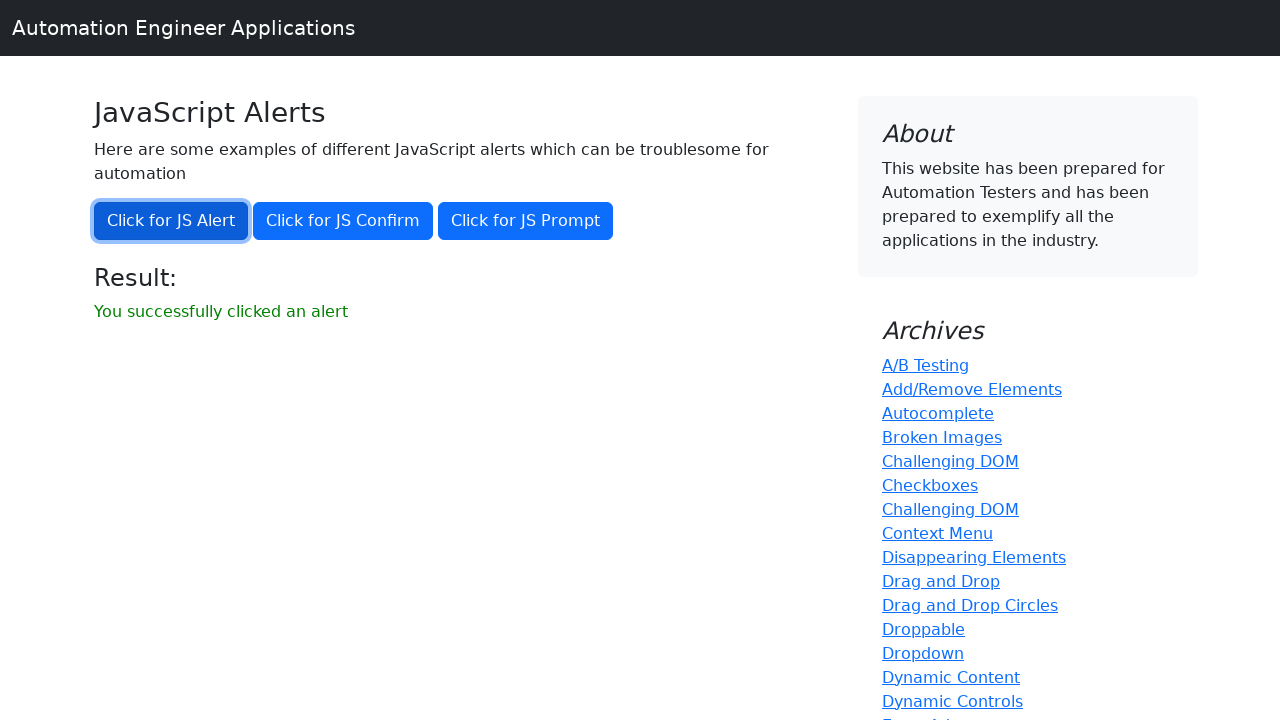